Tests marking all todo items as completed using the toggle all checkbox

Starting URL: https://demo.playwright.dev/todomvc

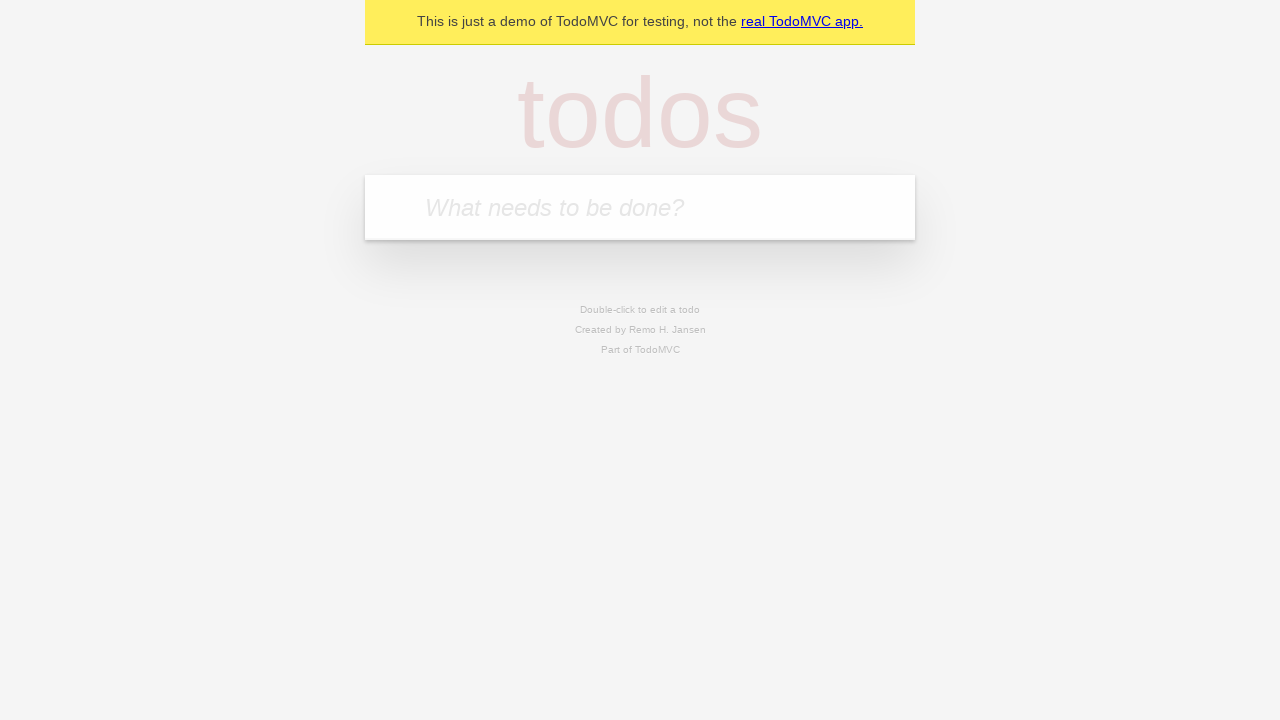

Filled todo input with 'buy some cheese' on internal:attr=[placeholder="What needs to be done?"i]
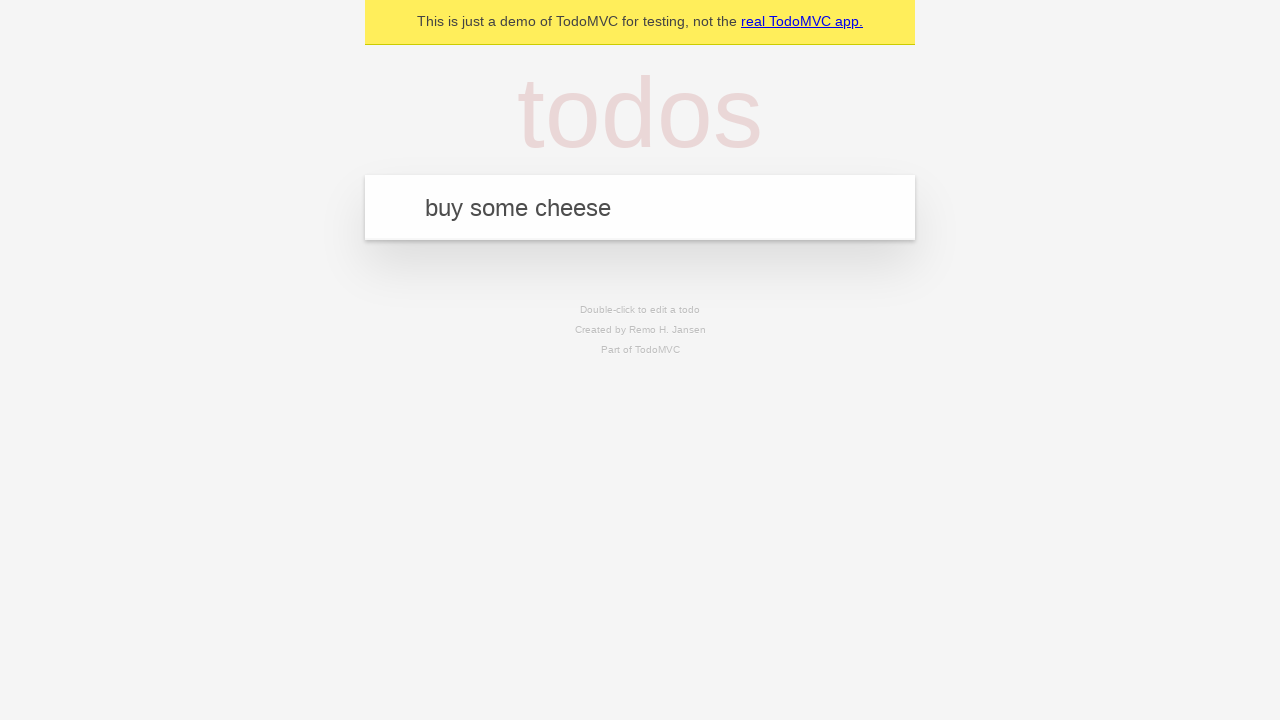

Pressed Enter to create todo 'buy some cheese' on internal:attr=[placeholder="What needs to be done?"i]
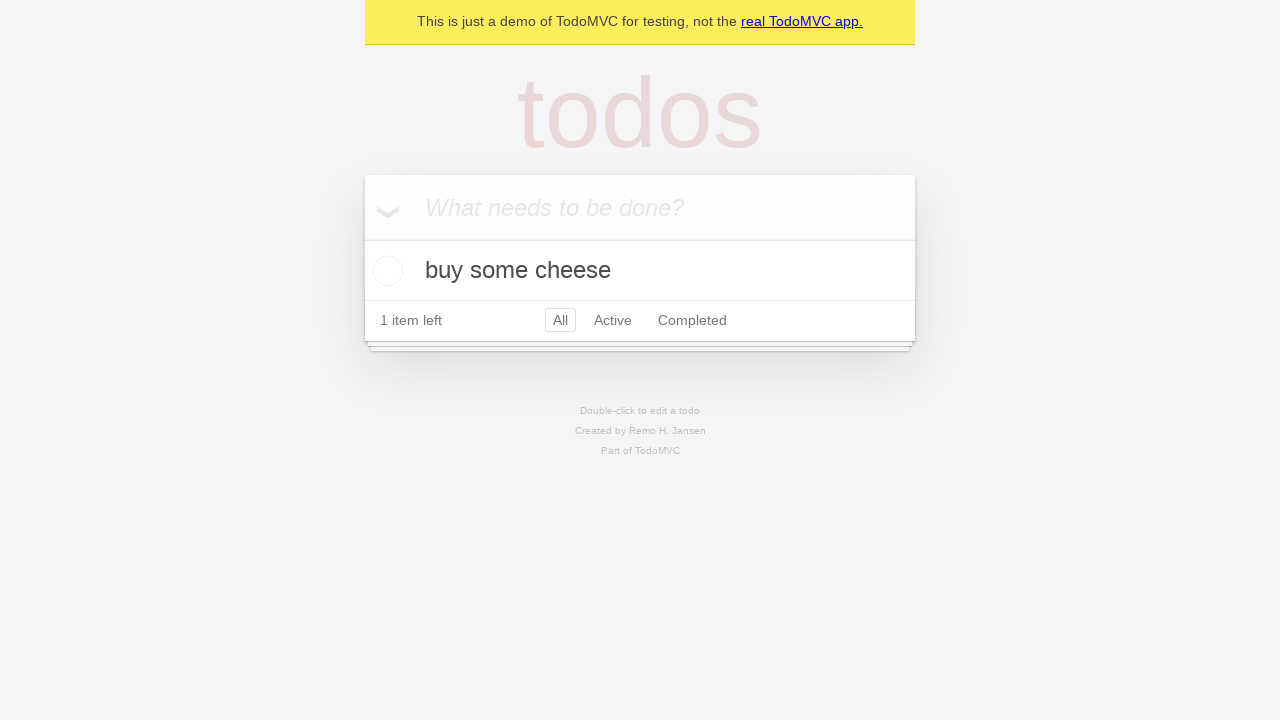

Filled todo input with 'feed the cat' on internal:attr=[placeholder="What needs to be done?"i]
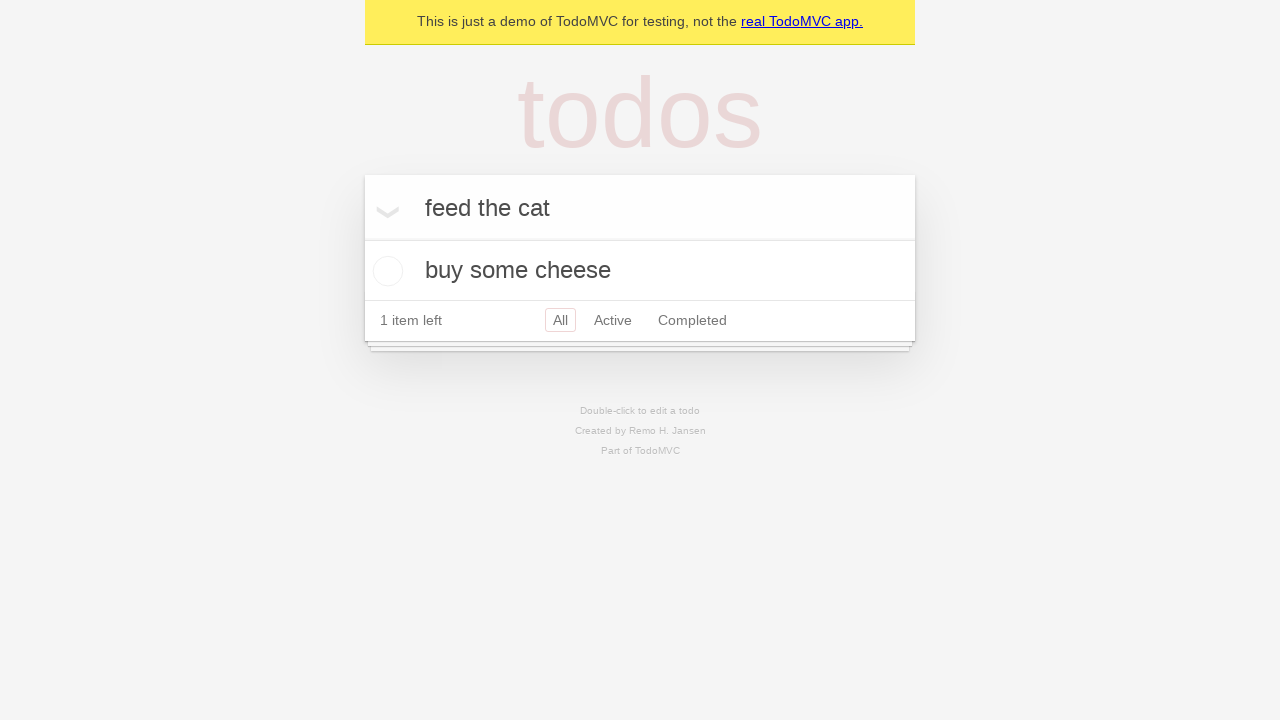

Pressed Enter to create todo 'feed the cat' on internal:attr=[placeholder="What needs to be done?"i]
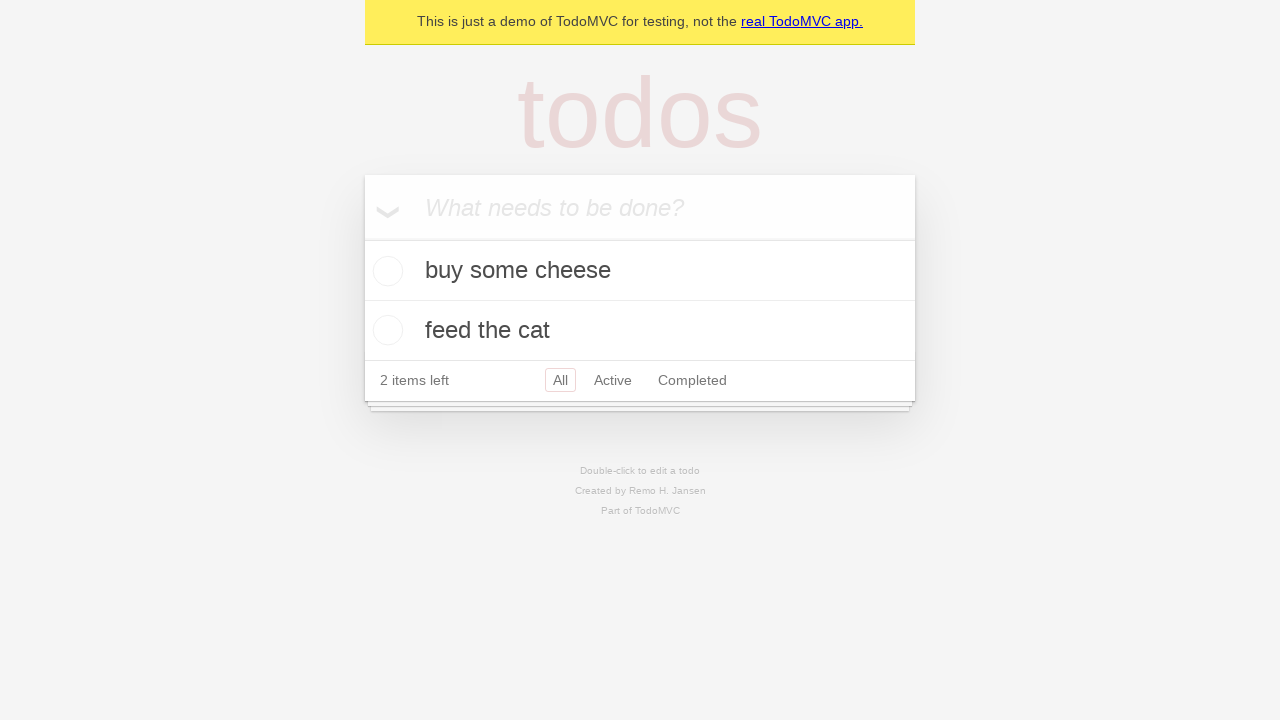

Filled todo input with 'book a doctors appointment' on internal:attr=[placeholder="What needs to be done?"i]
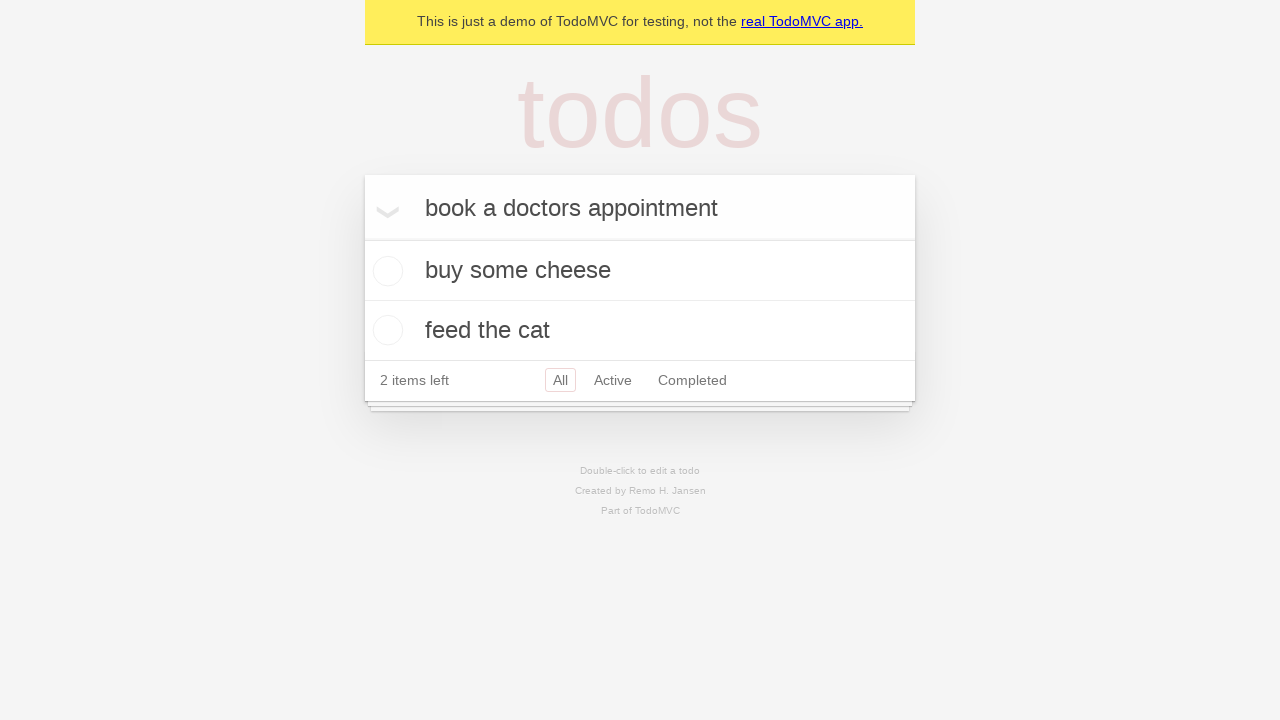

Pressed Enter to create todo 'book a doctors appointment' on internal:attr=[placeholder="What needs to be done?"i]
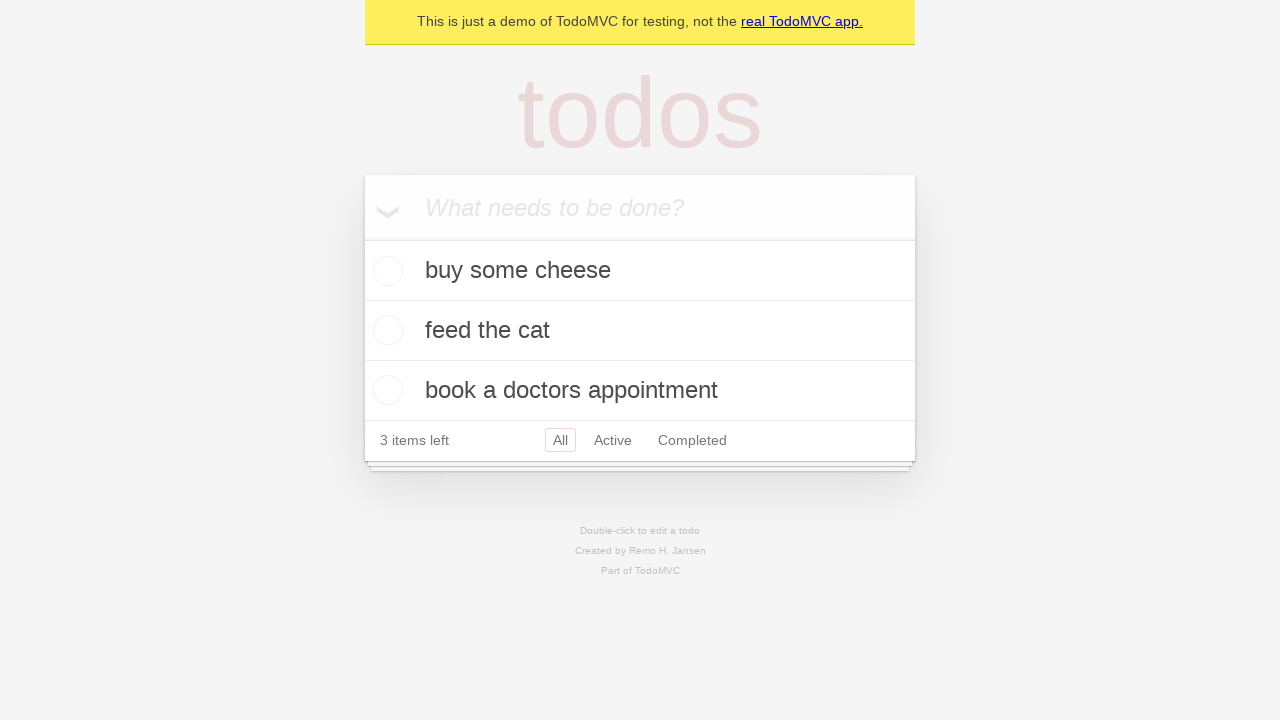

Confirmed all 3 todo items were created in localStorage
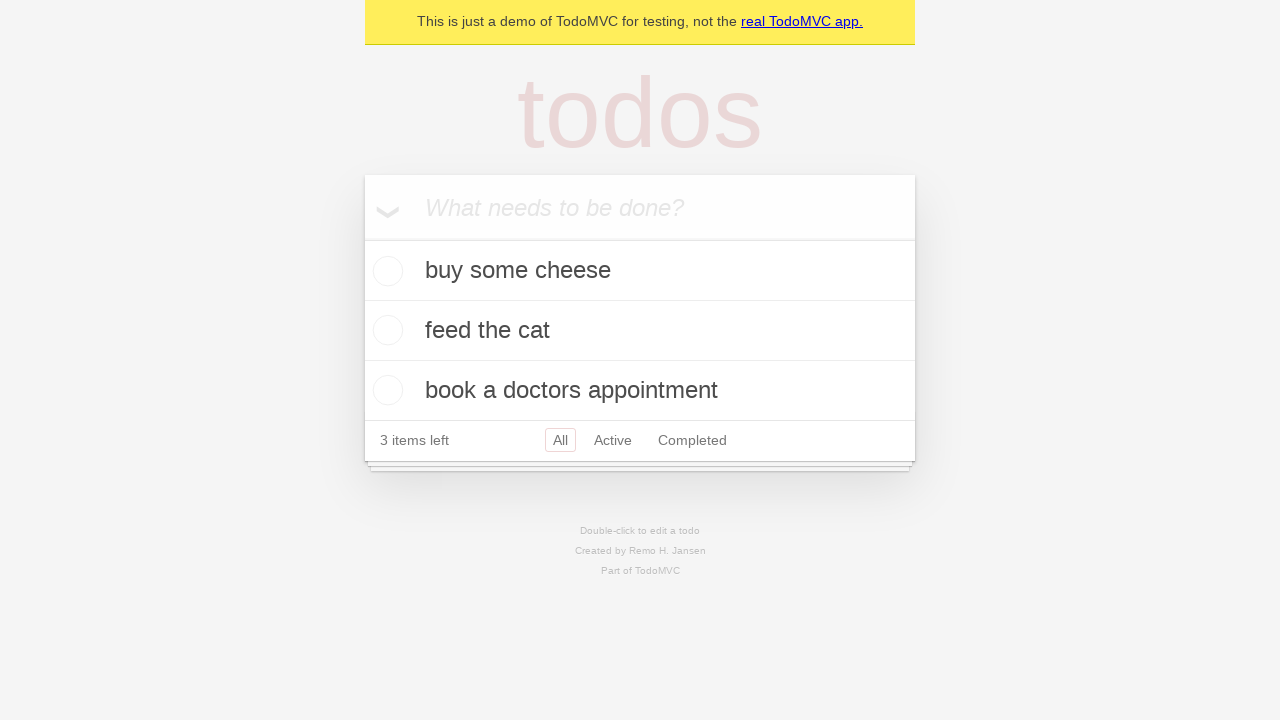

Clicked 'Mark all as complete' checkbox to complete all todos at (362, 238) on internal:label="Mark all as complete"i
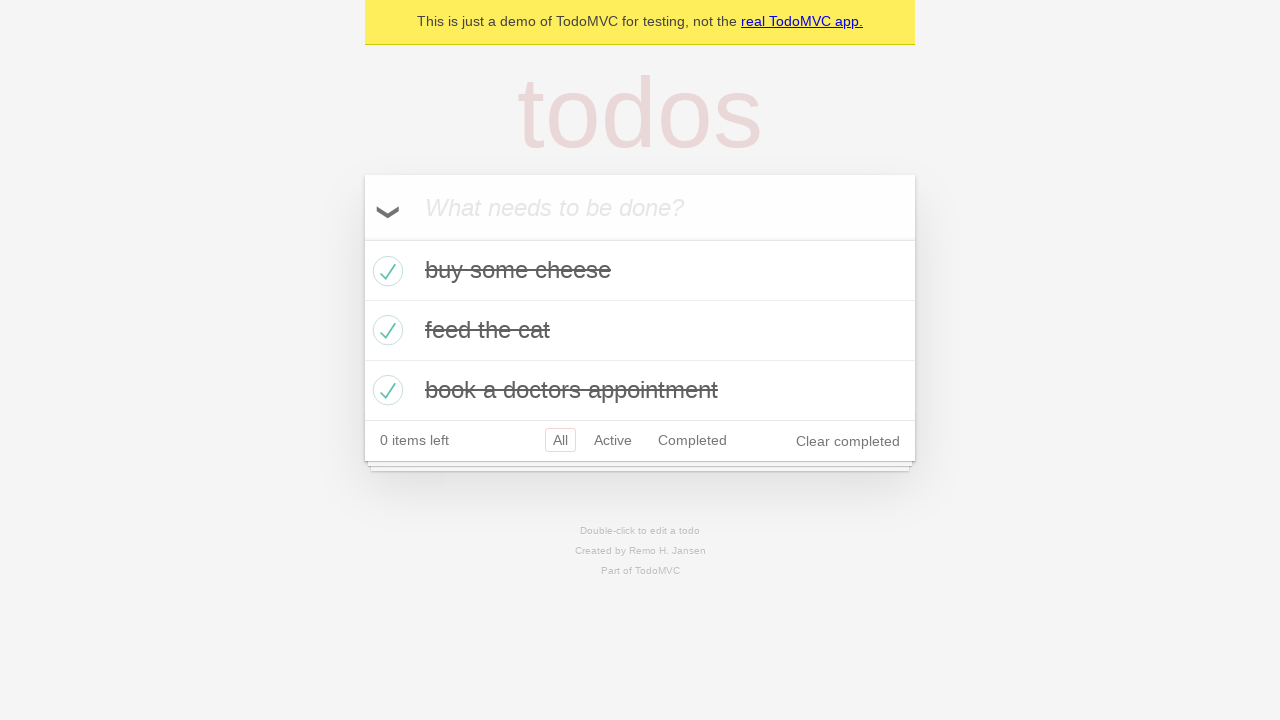

Verified all 3 todo items are marked as completed in localStorage
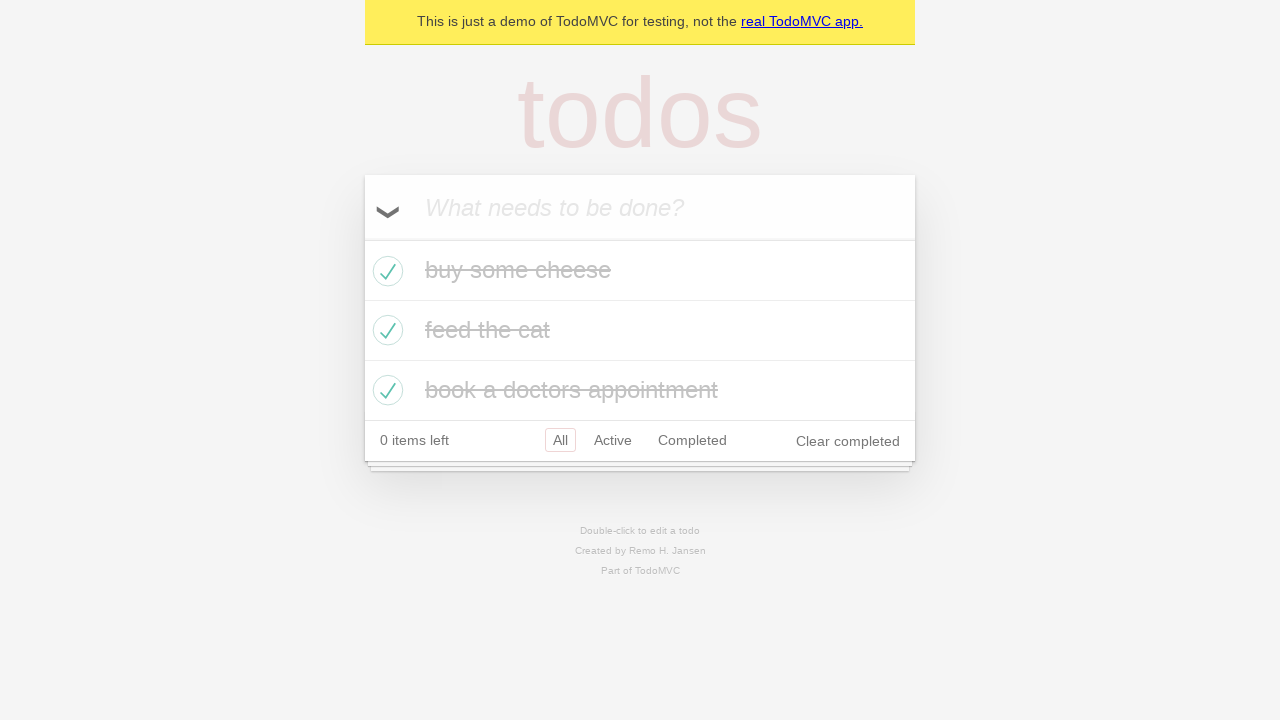

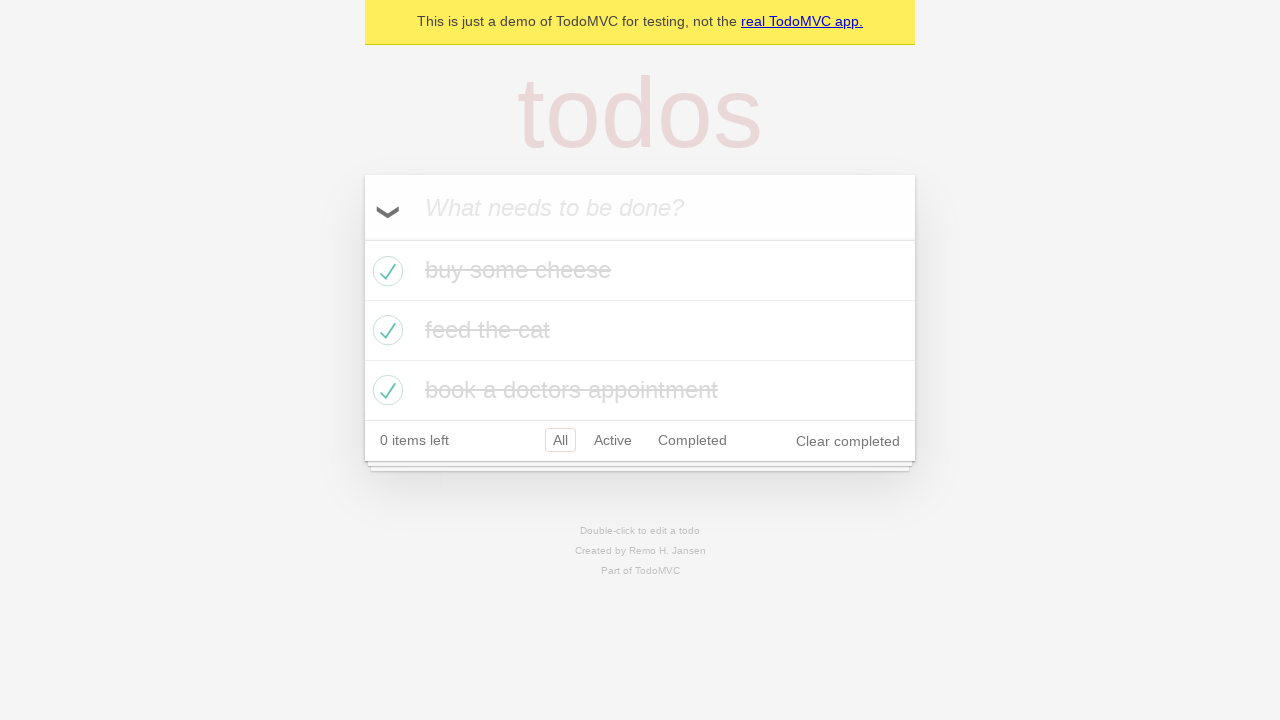